Searches for a stock ticker on a Nepali stock market website, then navigates to the FloorSheet tab to view trading data and verifies the data table loads.

Starting URL: https://merolagani.com/

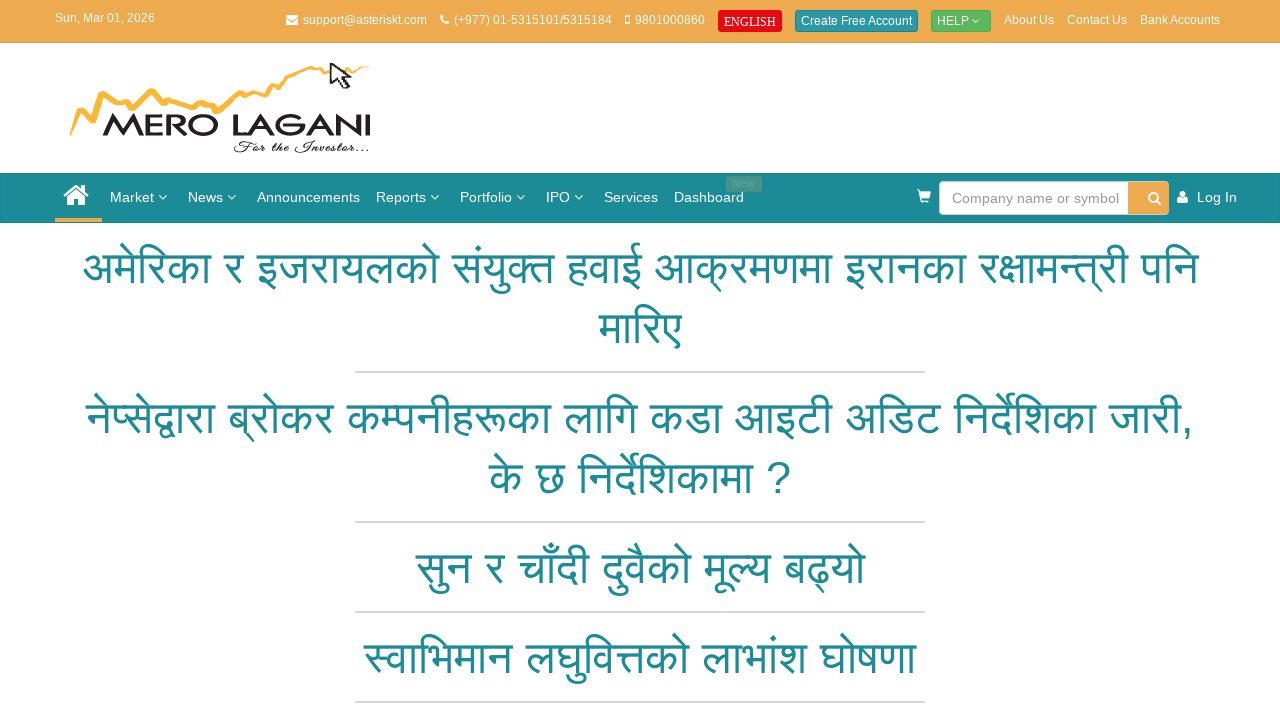

Filled search field with stock ticker 'NABIL' on #ctl00_AutoSuggest1_txtAutoSuggest
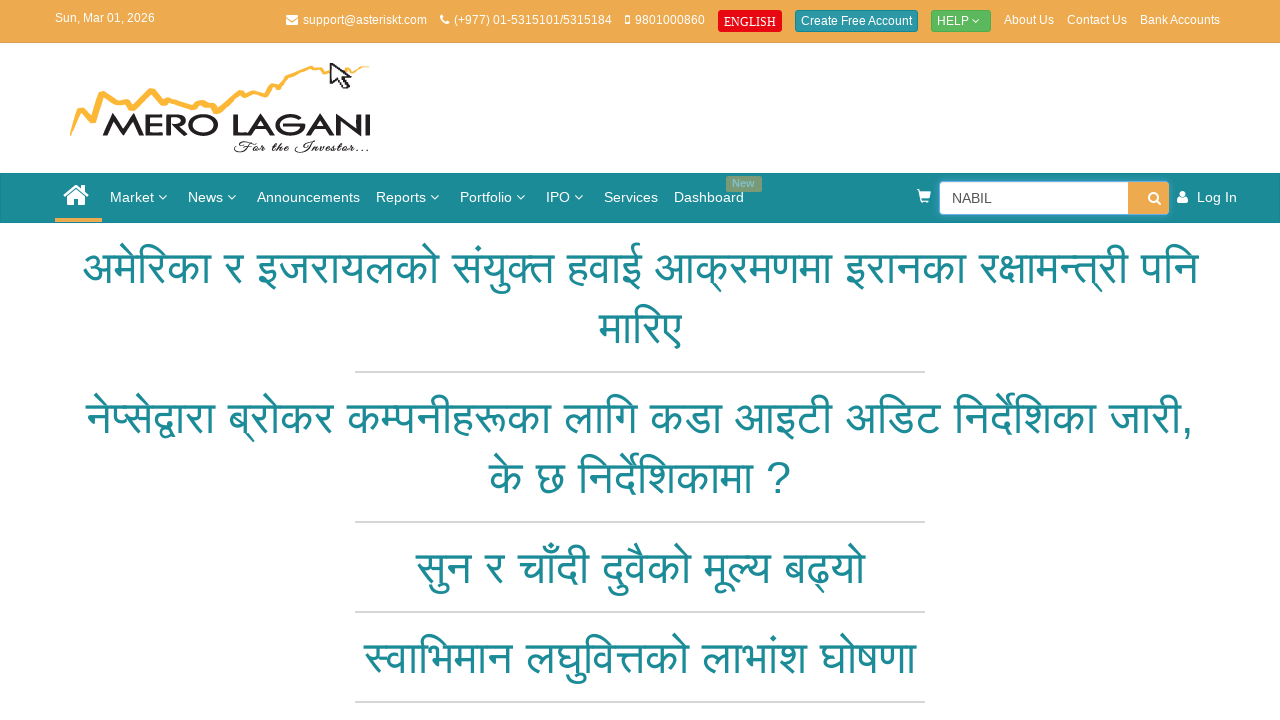

Pressed Enter to submit stock ticker search on #ctl00_AutoSuggest1_txtAutoSuggest
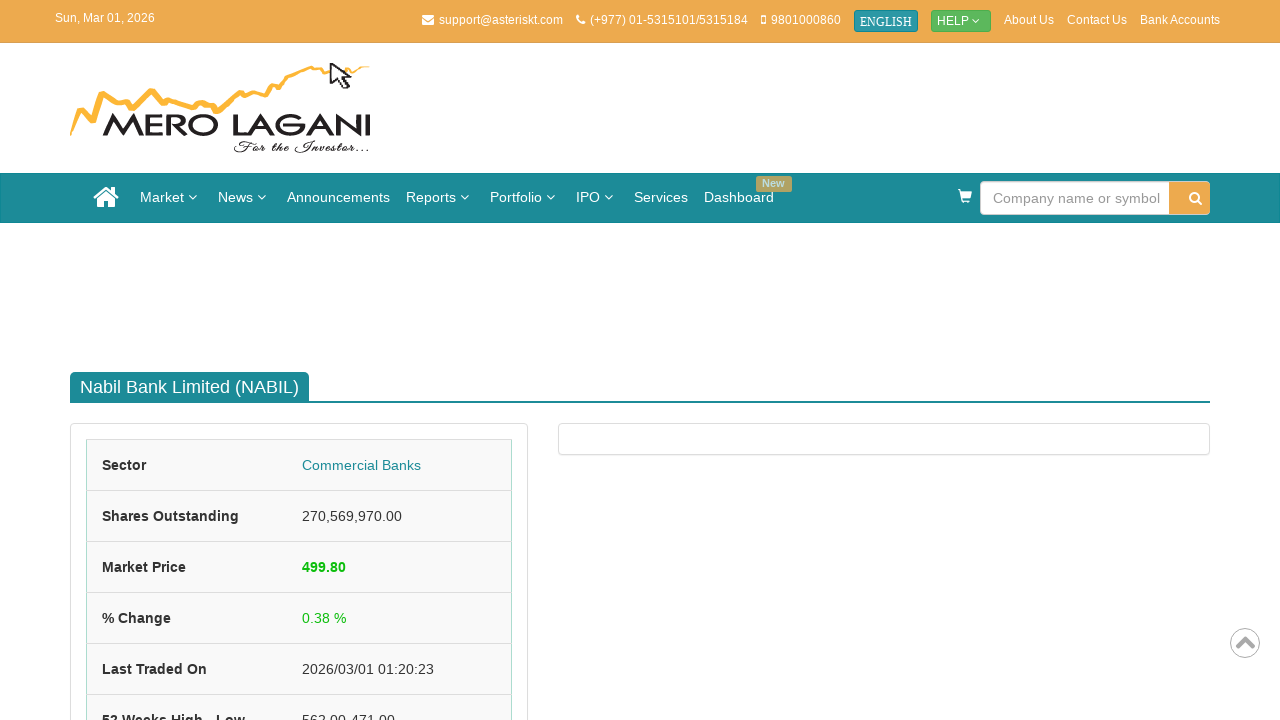

FloorSheet tab became available after search completed
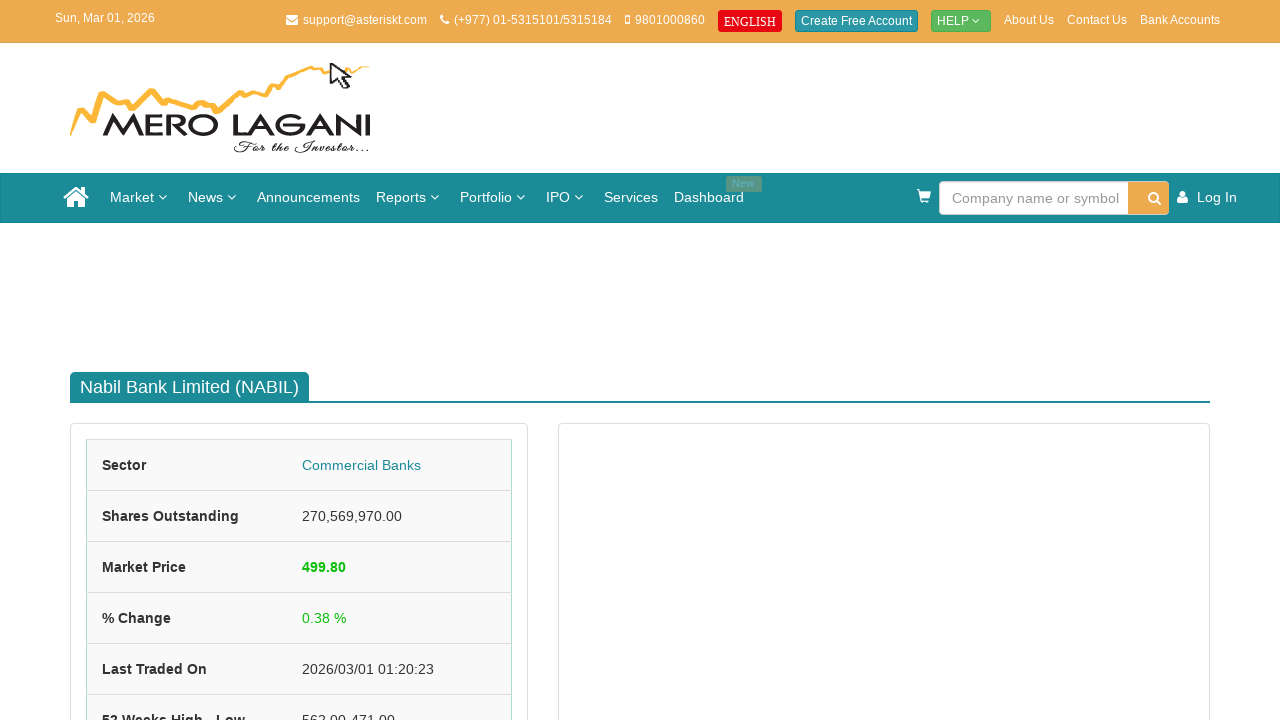

Clicked on FloorSheet tab to navigate to trading data at (509, 360) on #ctl00_ContentPlaceHolder1_CompanyDetail1_lnkFloorsheetTab
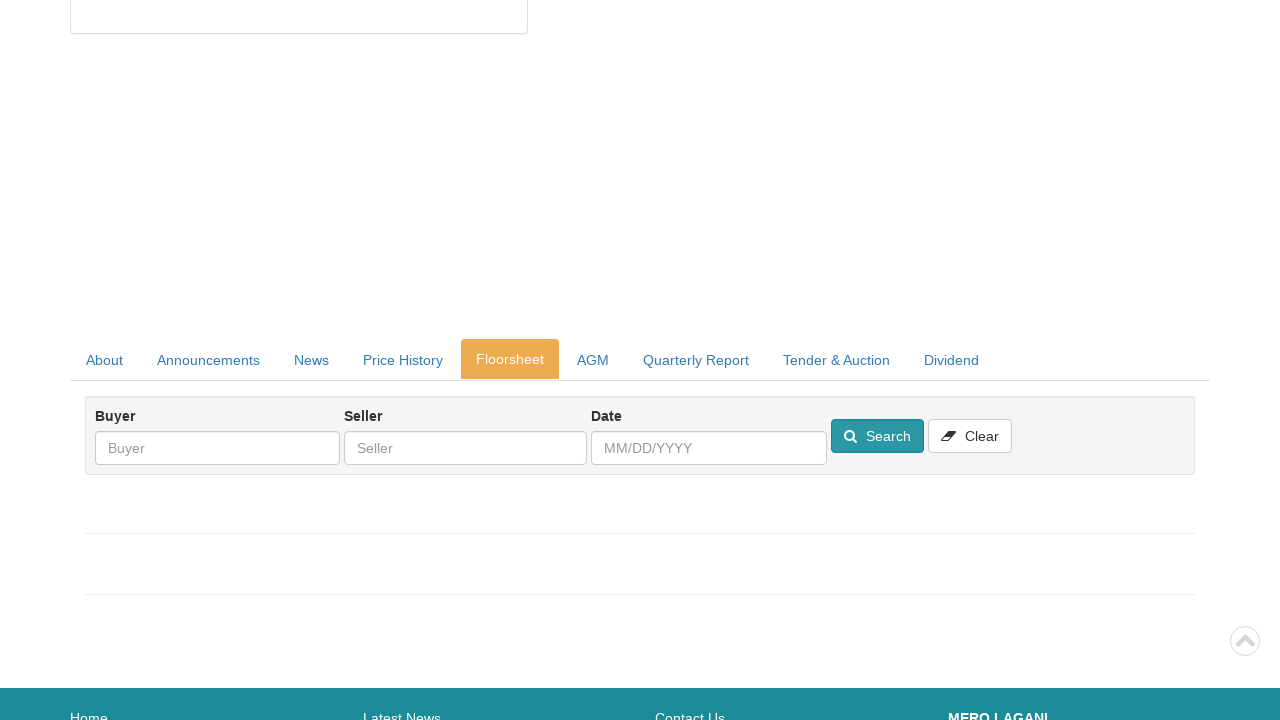

FloorSheet data table loaded successfully
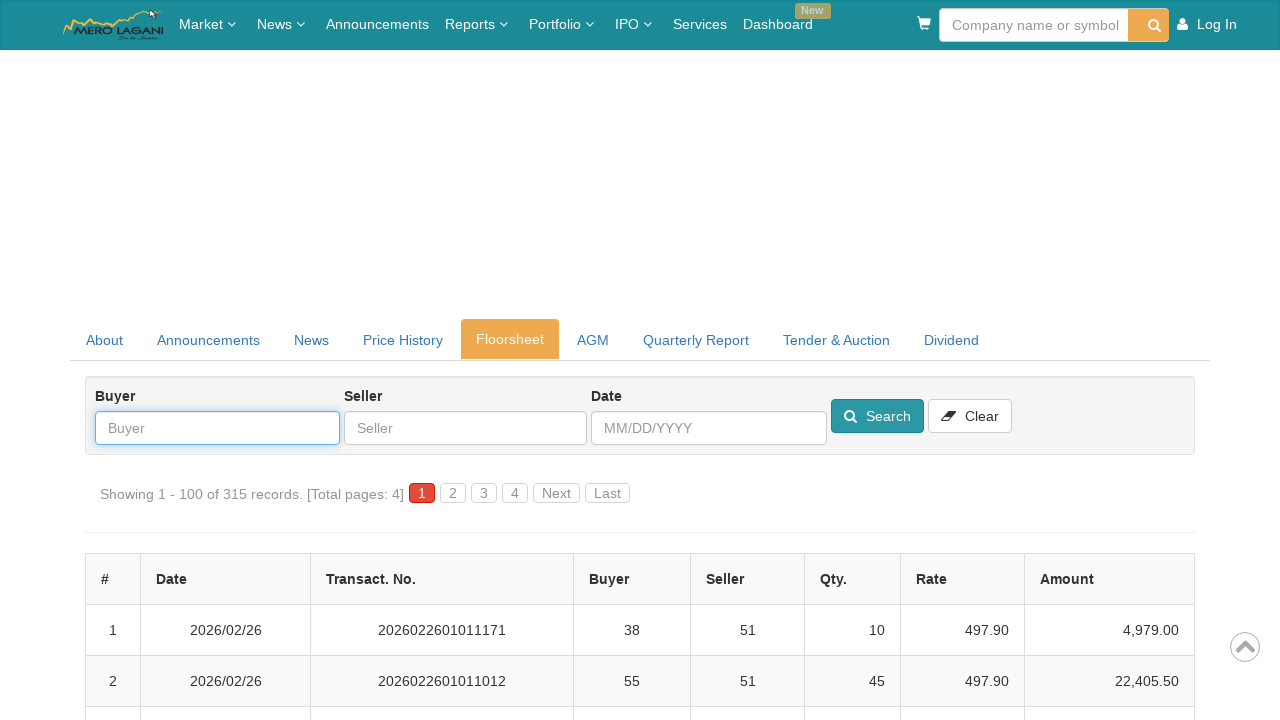

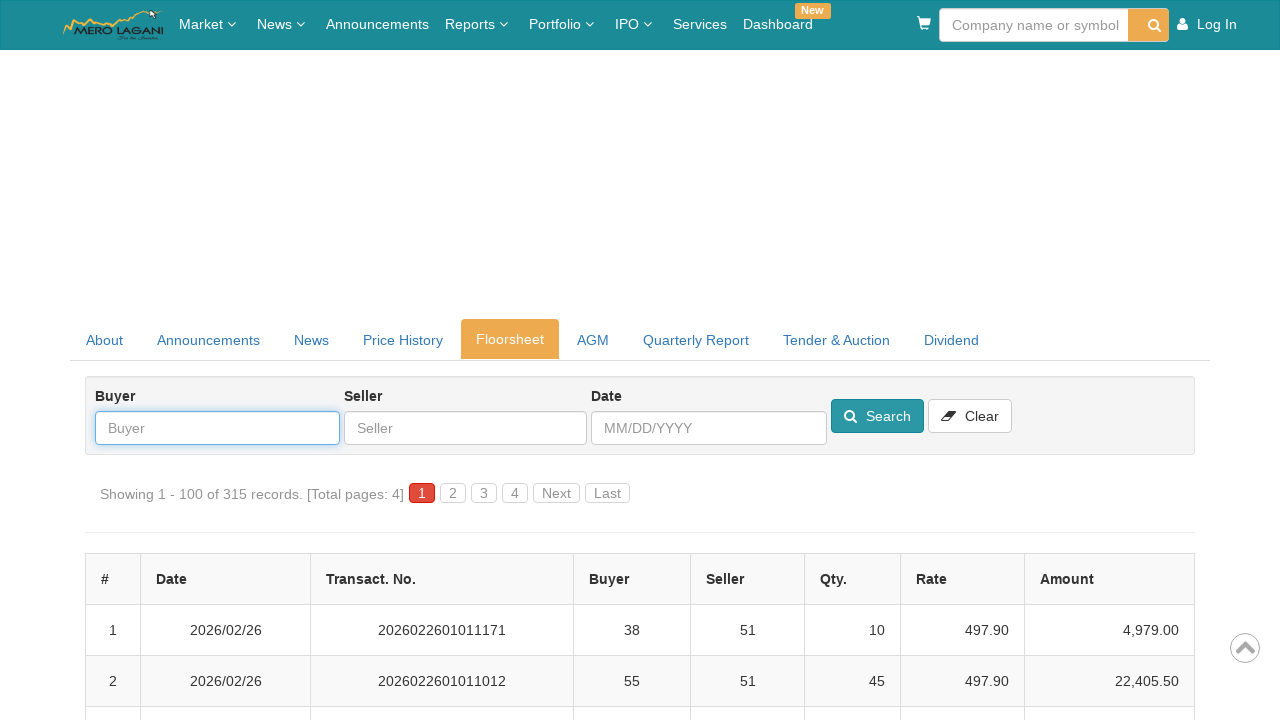